Tests window handle switching using a list-based approach to manage multiple windows, clicking a link that opens a new window and switching between them.

Starting URL: https://the-internet.herokuapp.com/windows

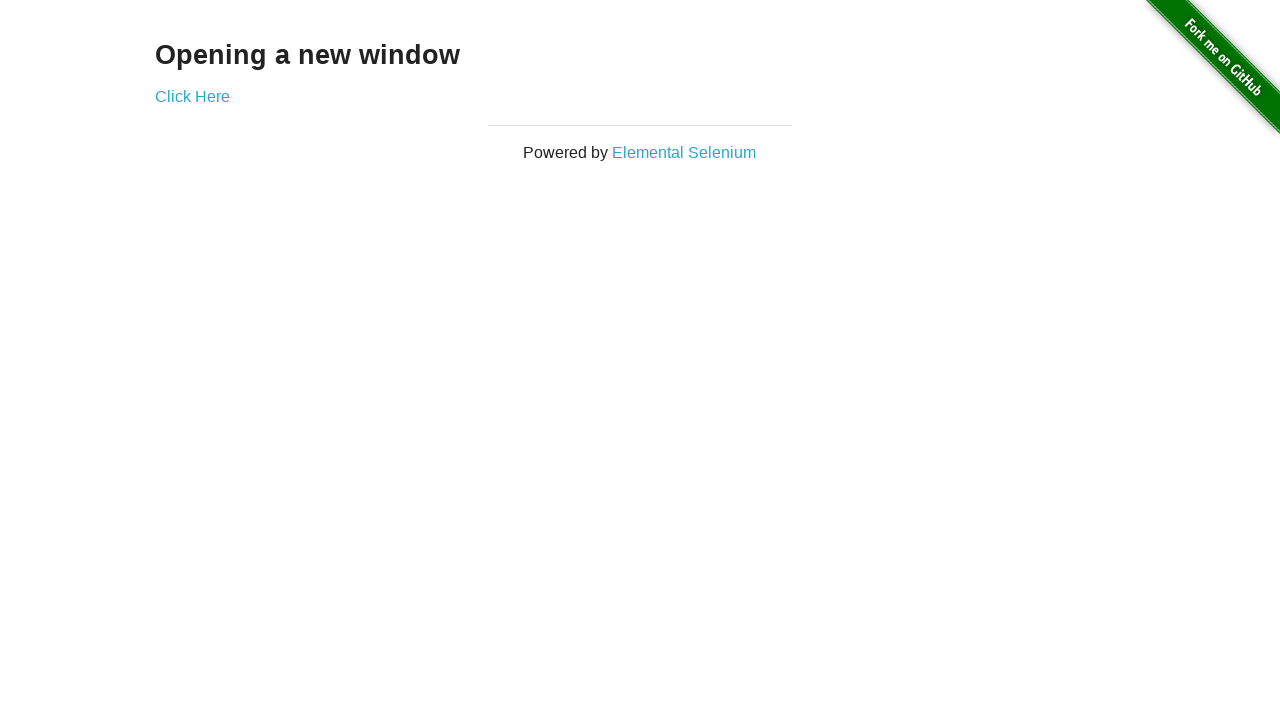

Located heading element with XPath //h3
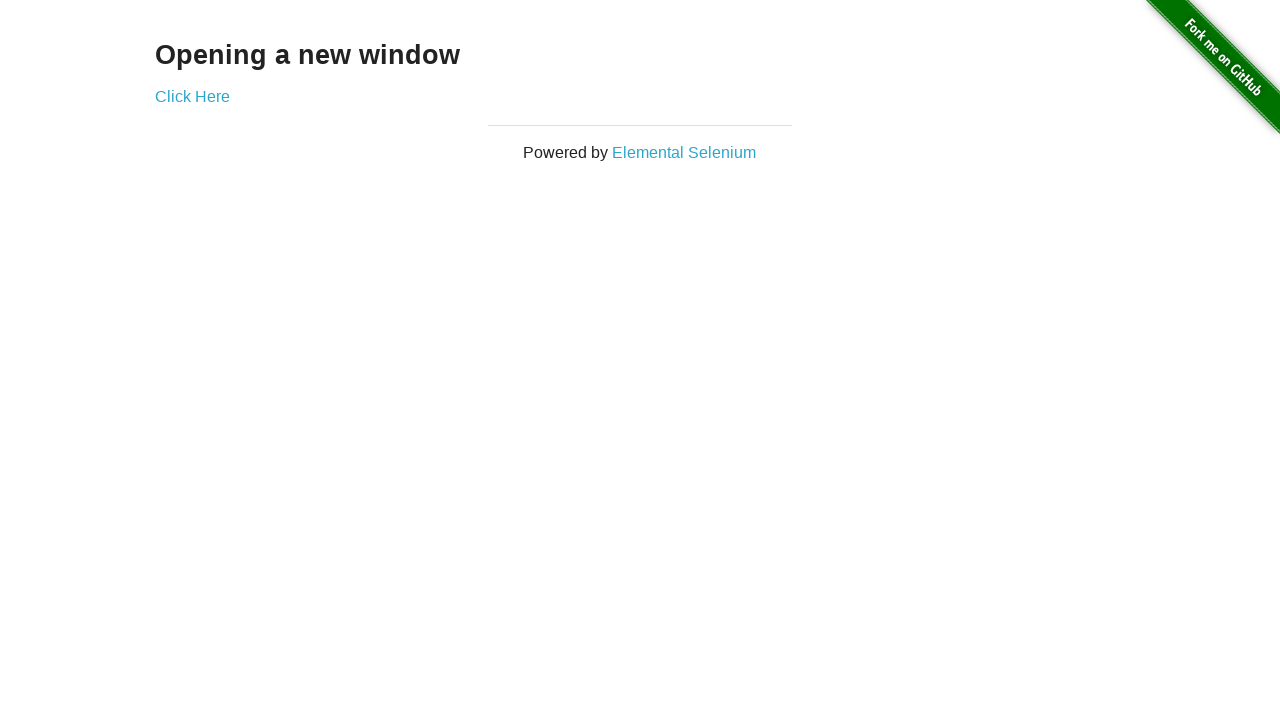

Verified heading text is 'Opening a new window'
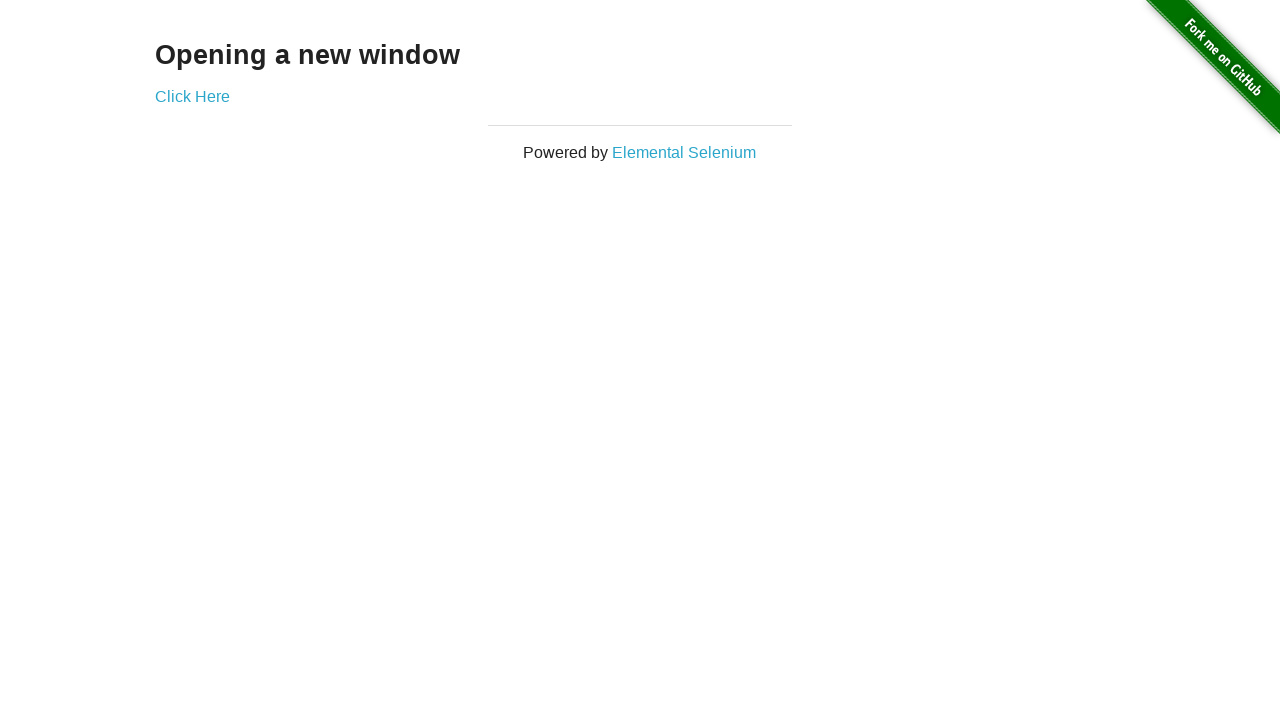

Verified first page title is 'The Internet'
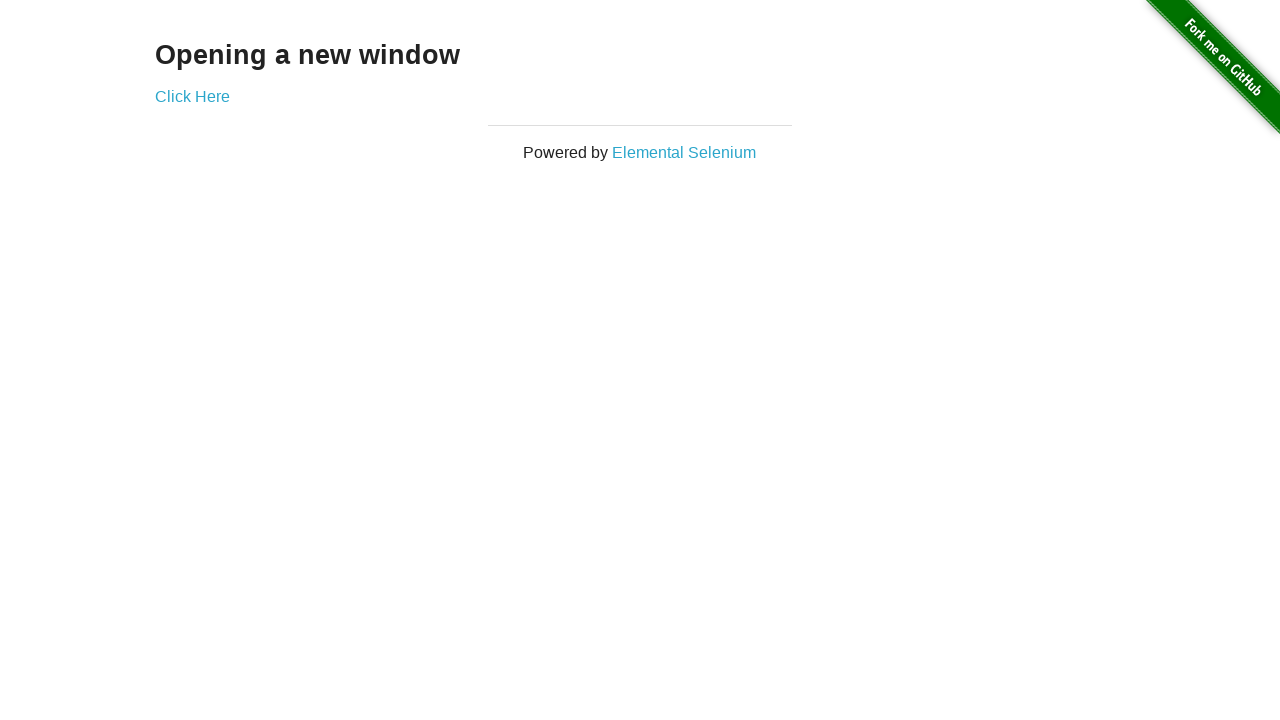

Clicked 'Click Here' link to open new window at (192, 96) on (//a)[2]
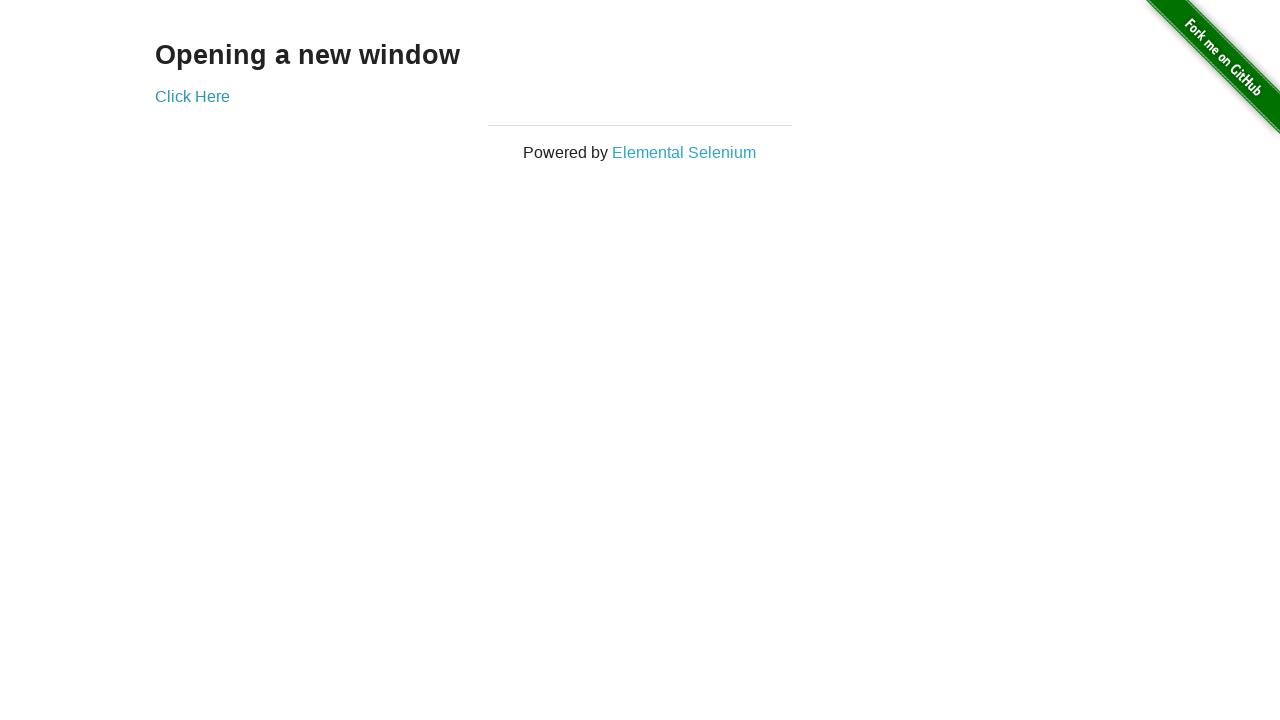

New window opened and loaded
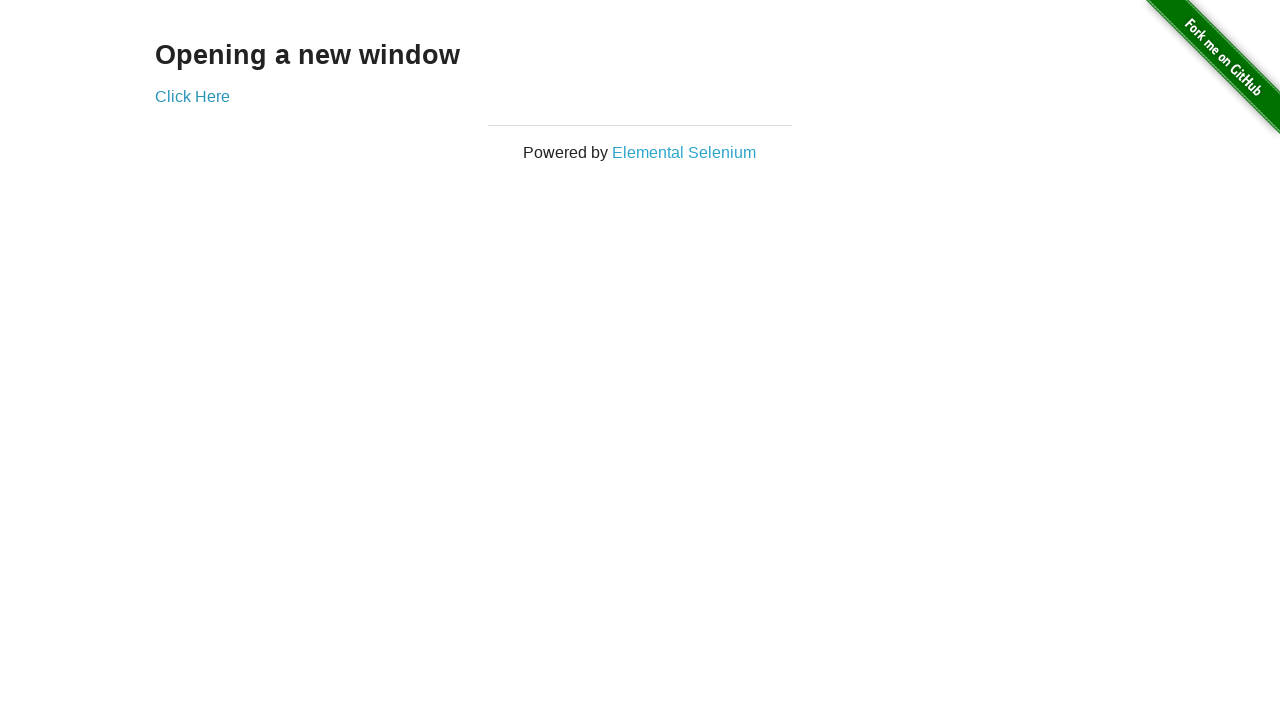

Verified new window title is 'New Window'
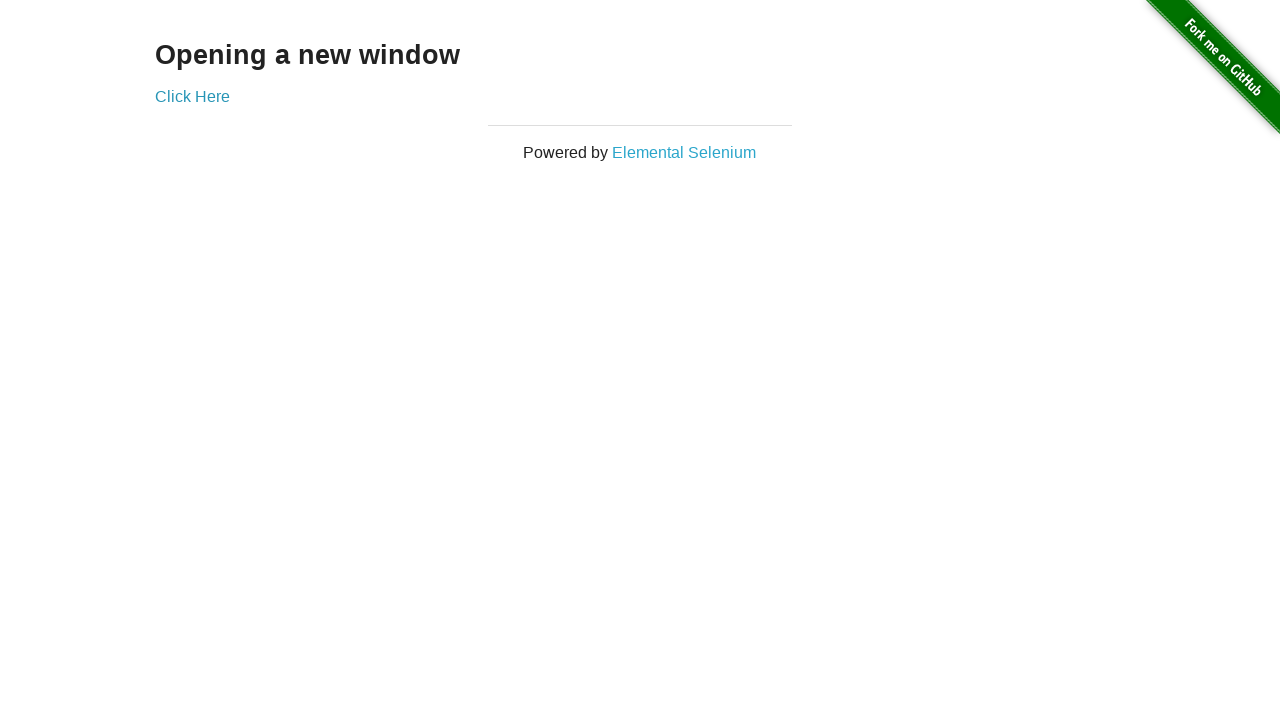

Switched back to first window
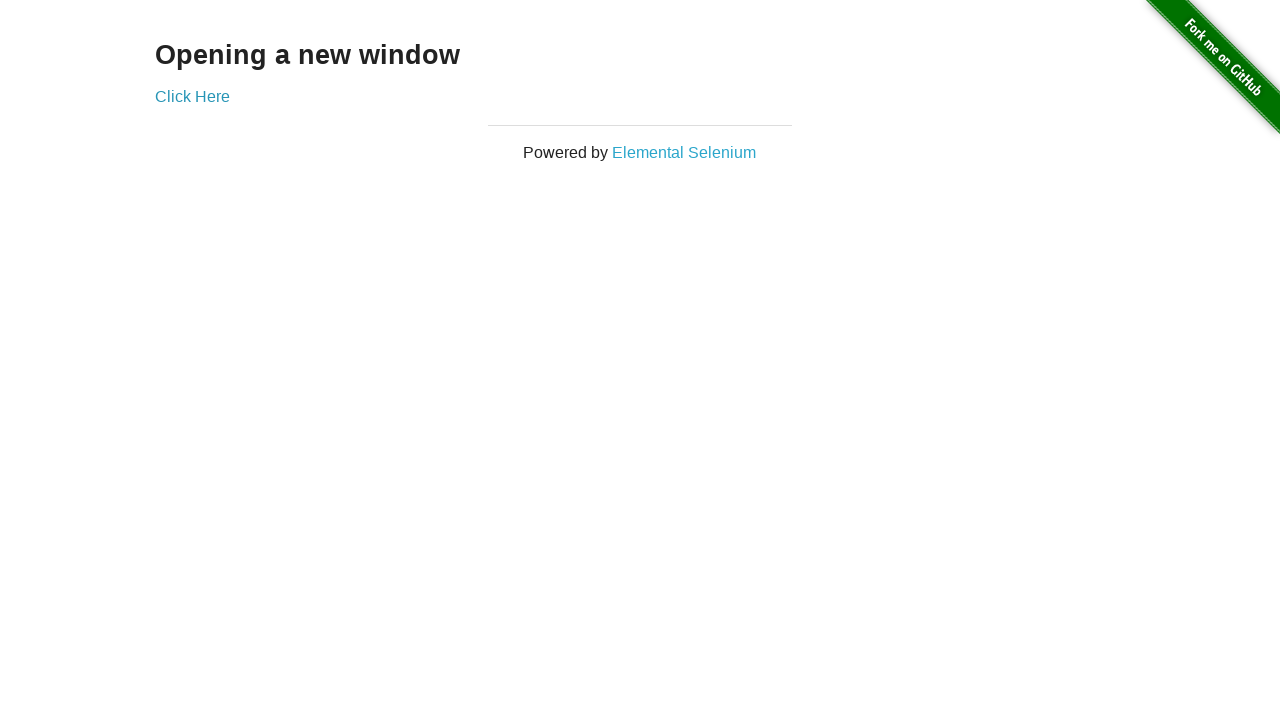

Verified first window title is still 'The Internet'
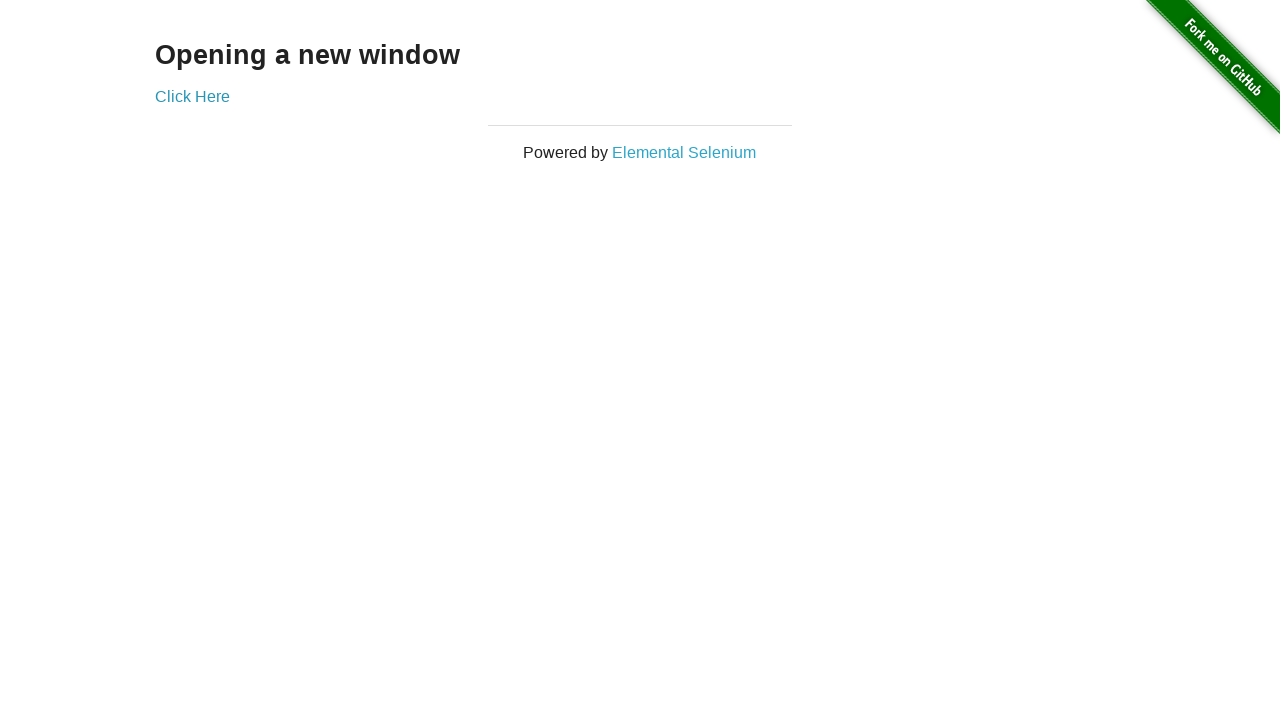

Switched to second window again
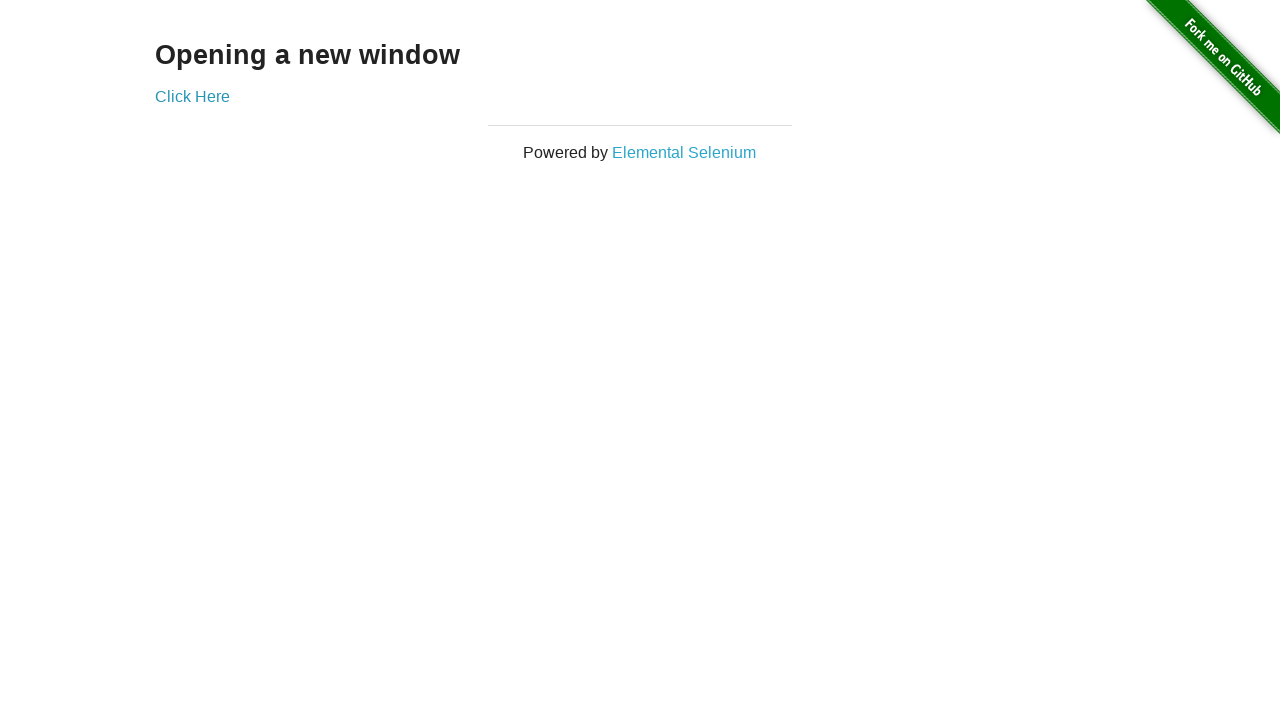

Switched back to first window
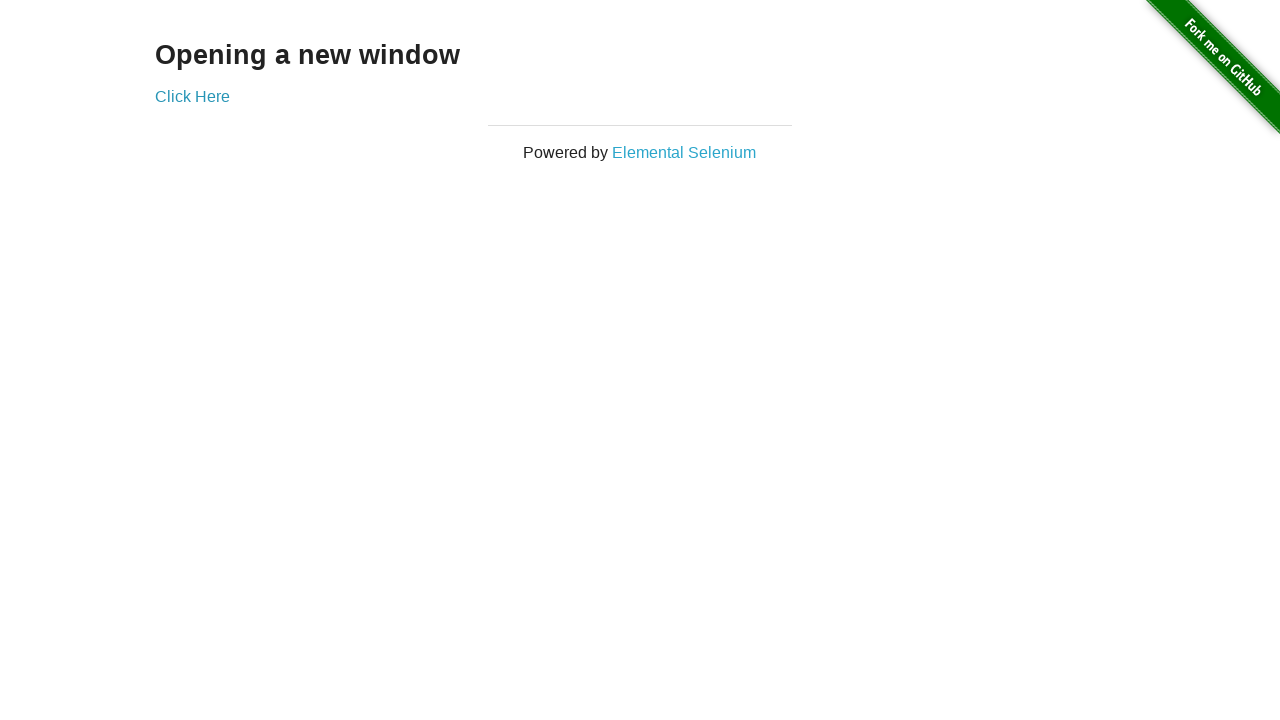

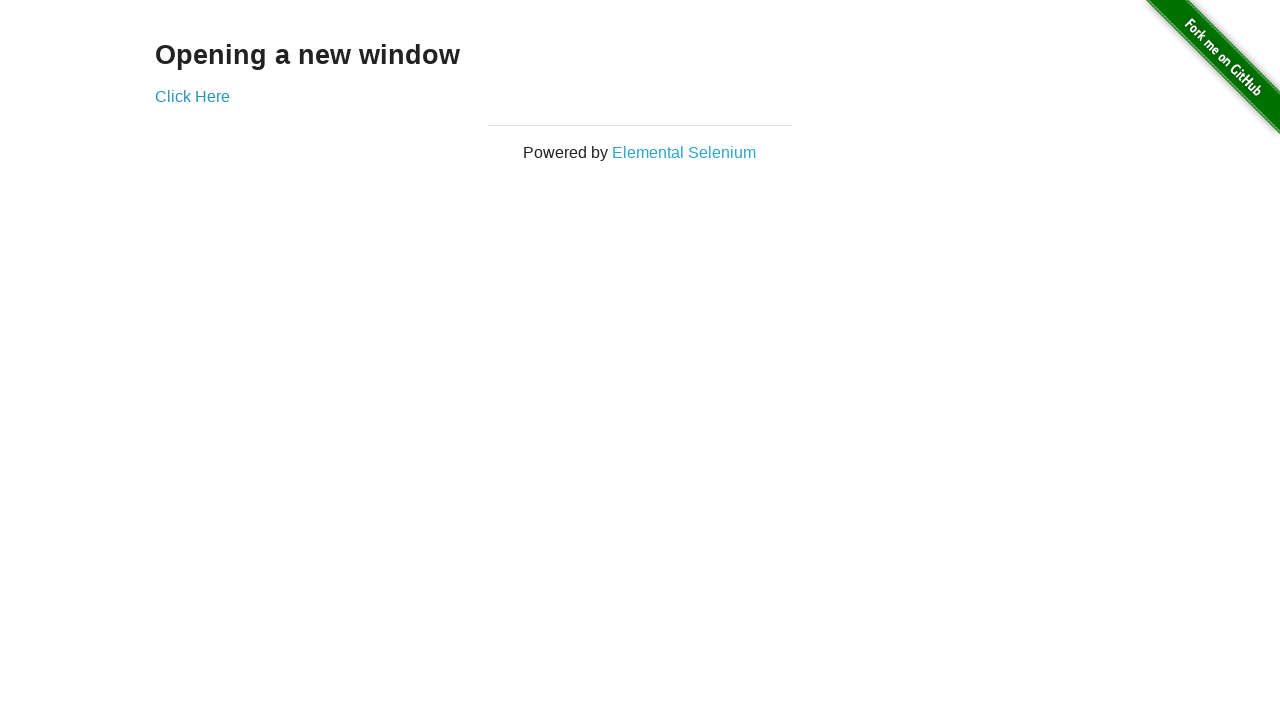